Tests filtering by 'Completed' tasks when all tasks are incomplete - adds two tasks and verifies none appear in the Completed filter view.

Starting URL: https://demo.playwright.dev/todomvc/#/

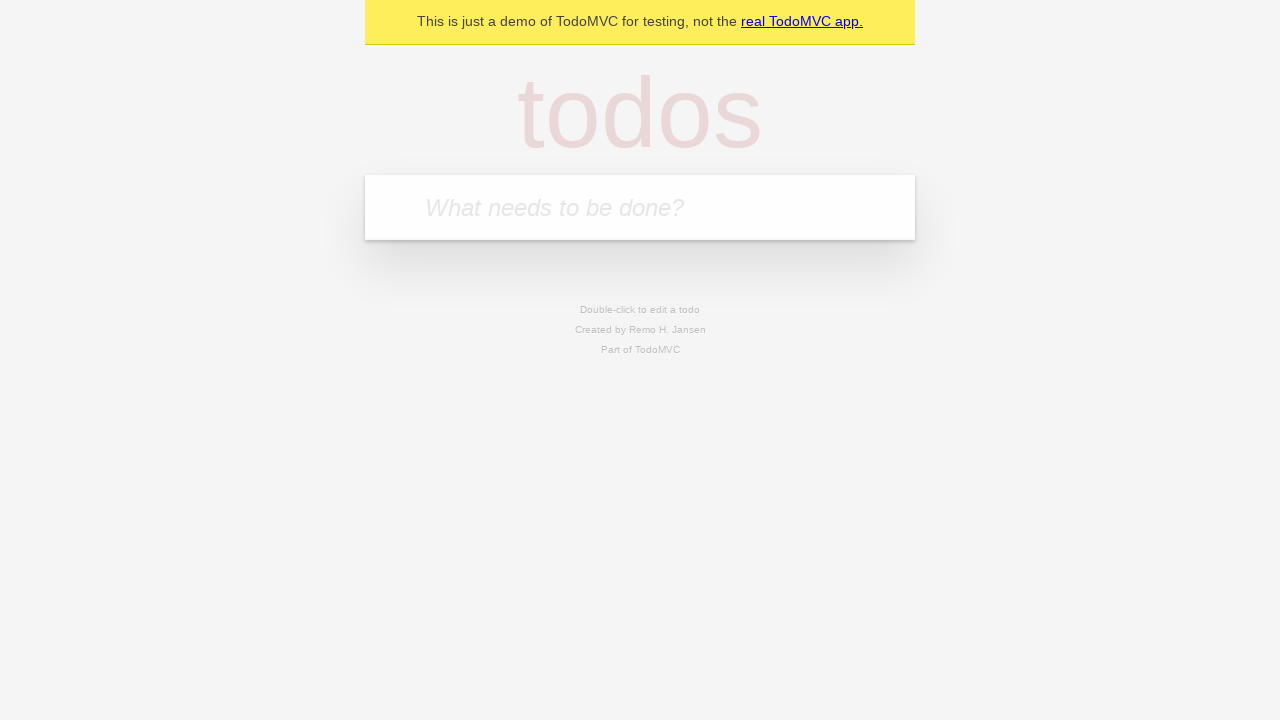

Filled new task input with 'First task' on .new-todo
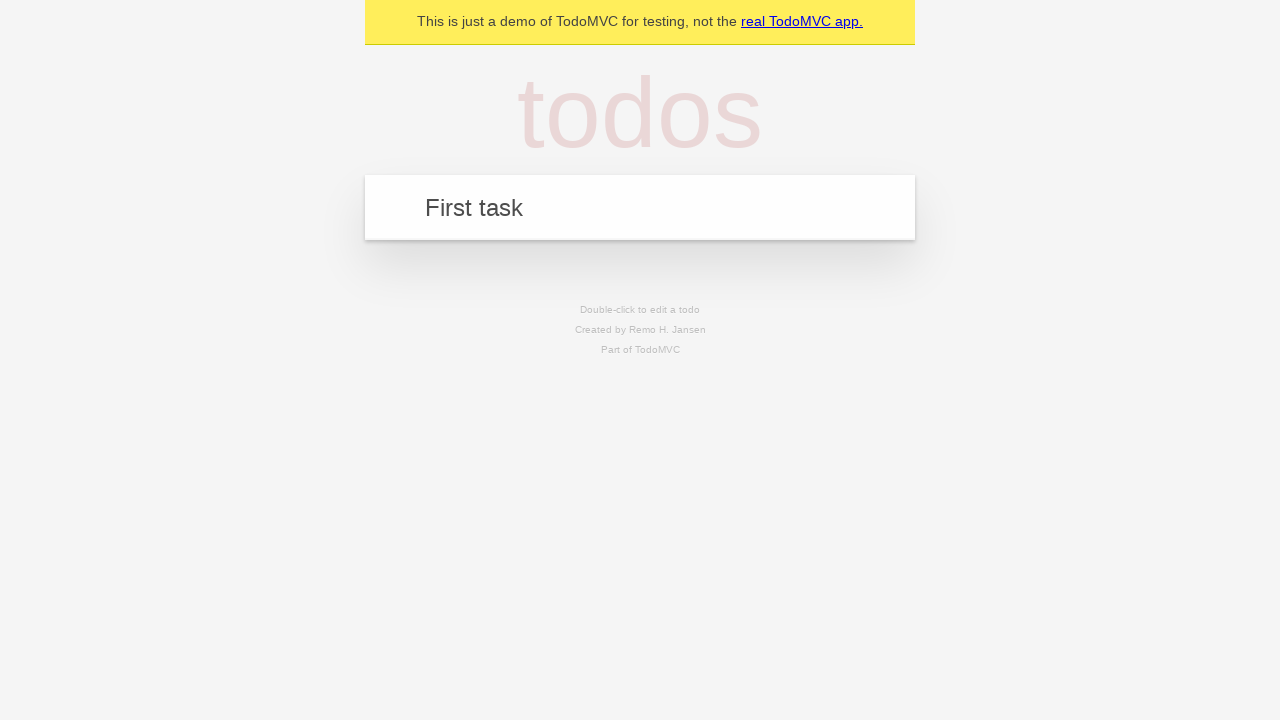

Pressed Enter to add first task
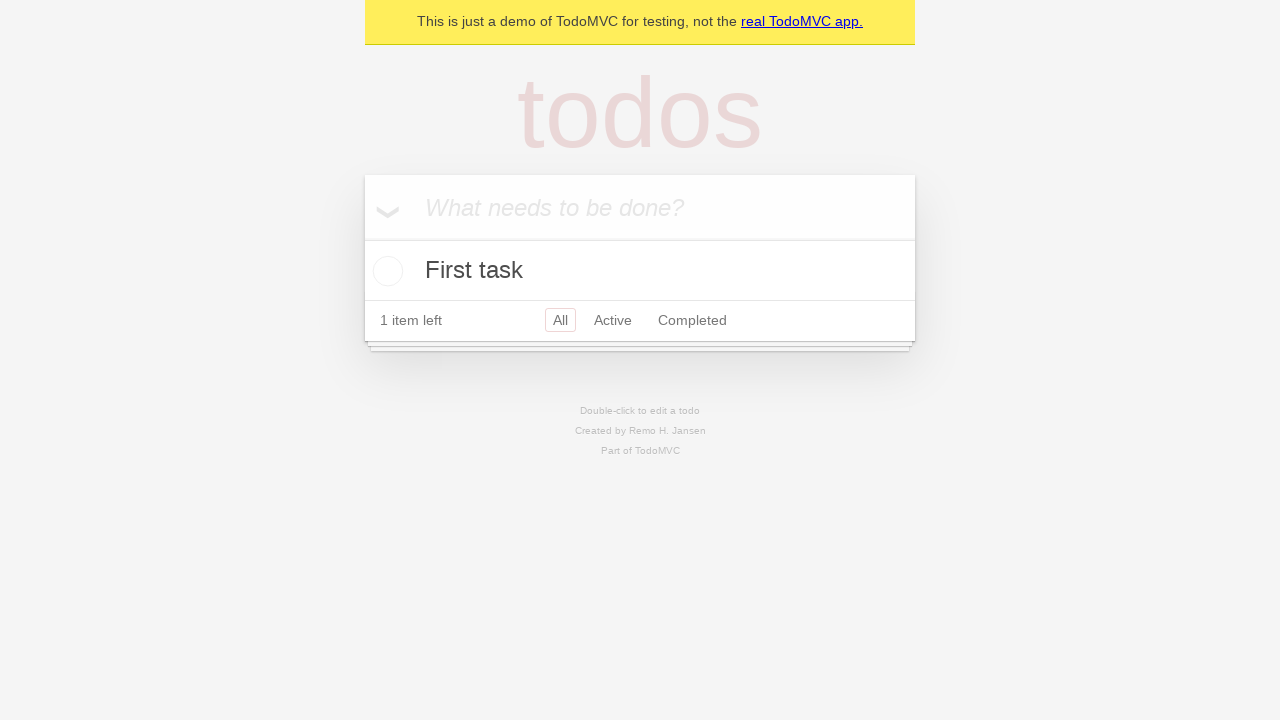

Filled new task input with 'Second task' on .new-todo
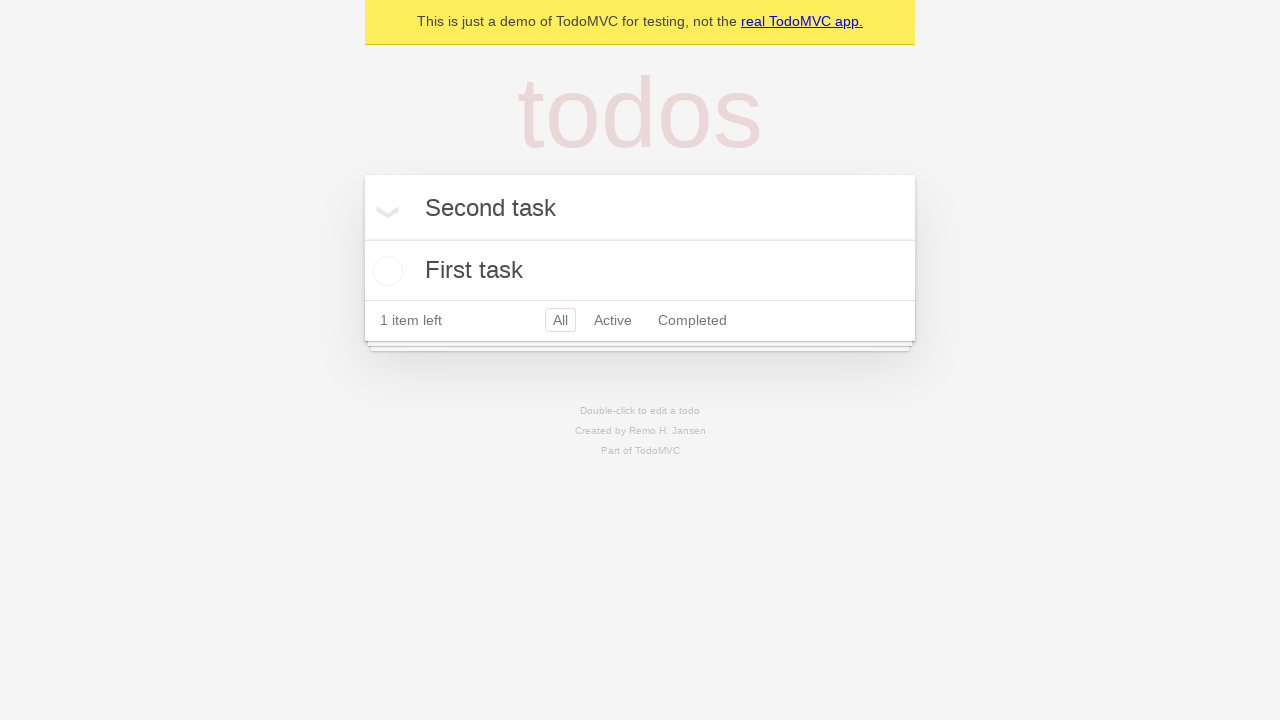

Pressed Enter to add second task
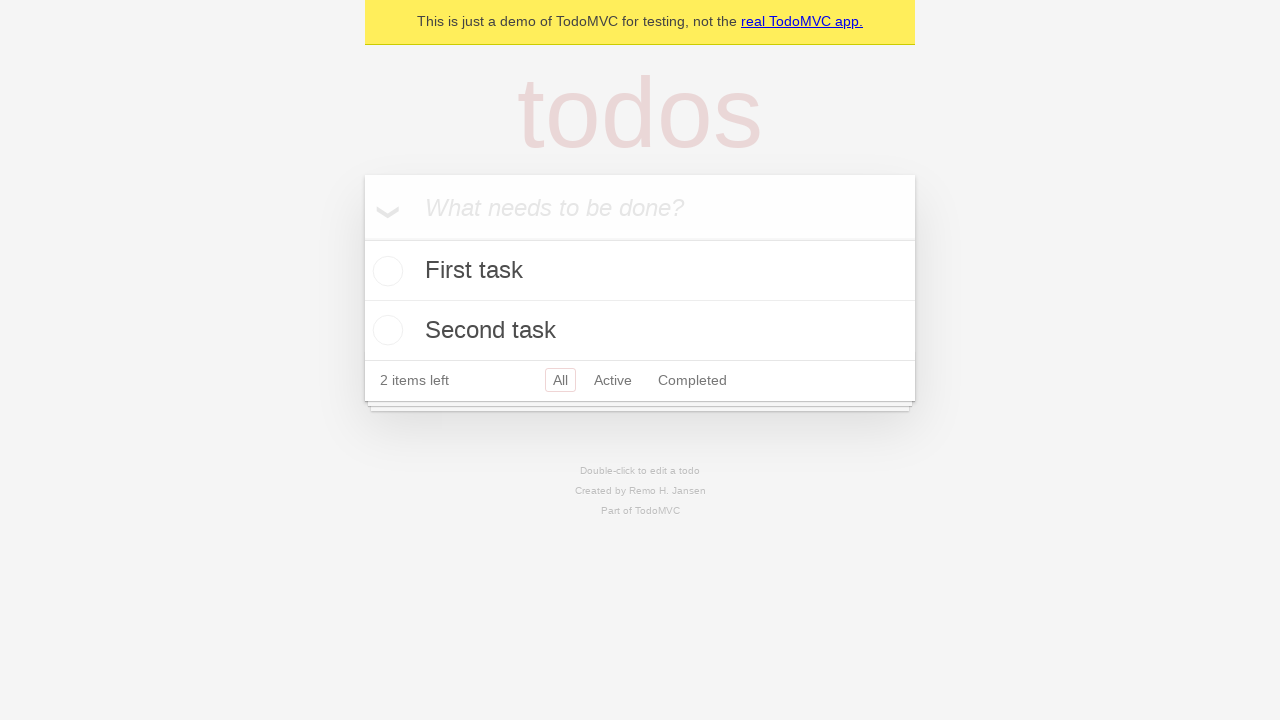

Waited for both tasks to appear in the list
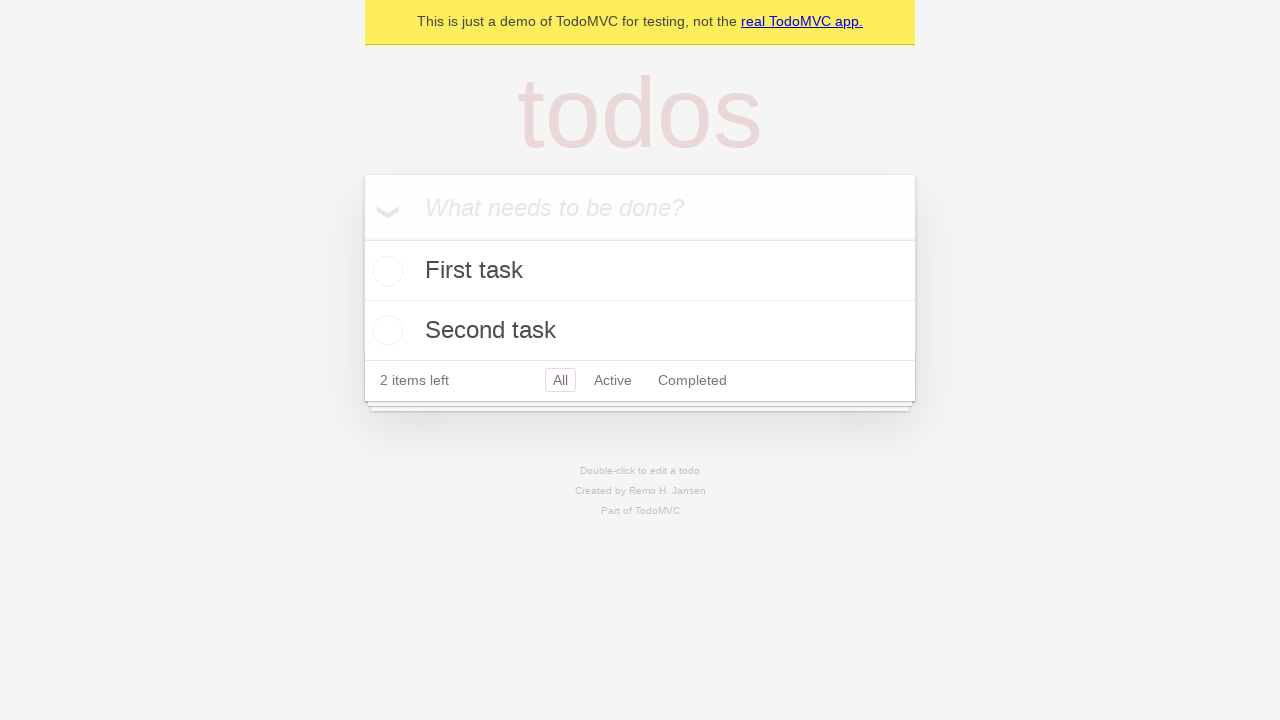

Clicked on Completed filter at (692, 380) on a[href="#/completed"]
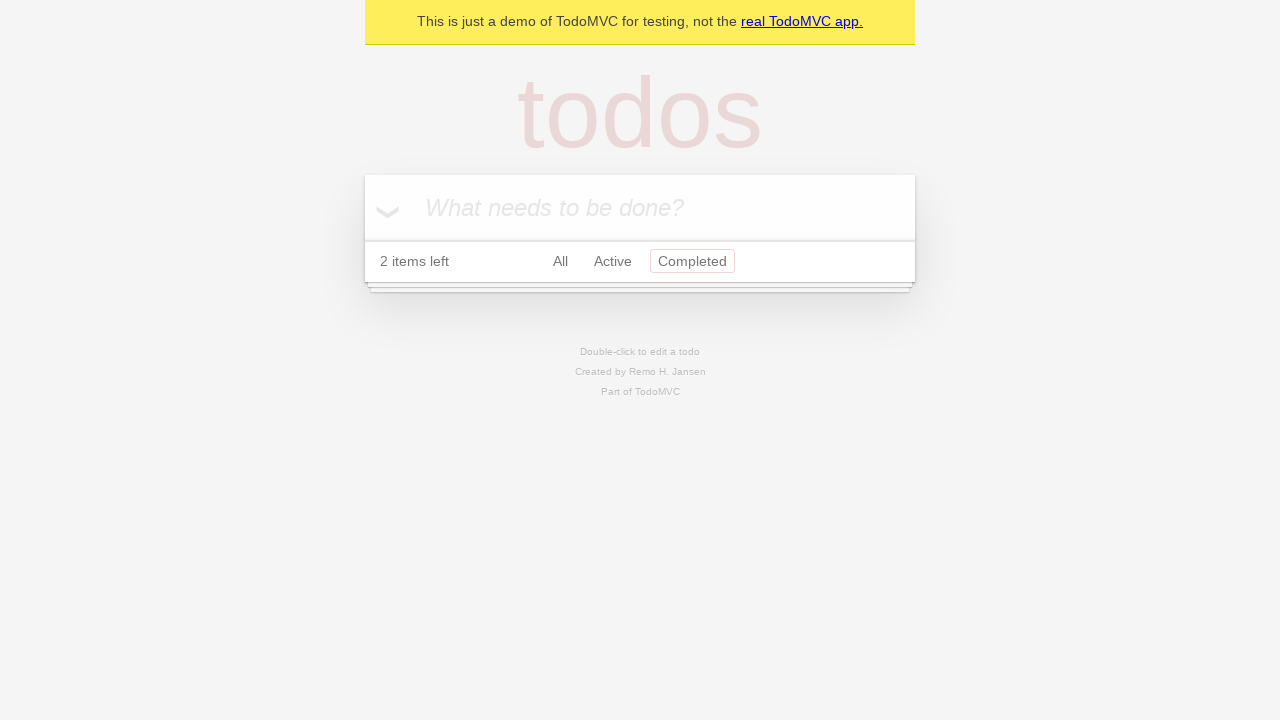

Completed filter became active and selected
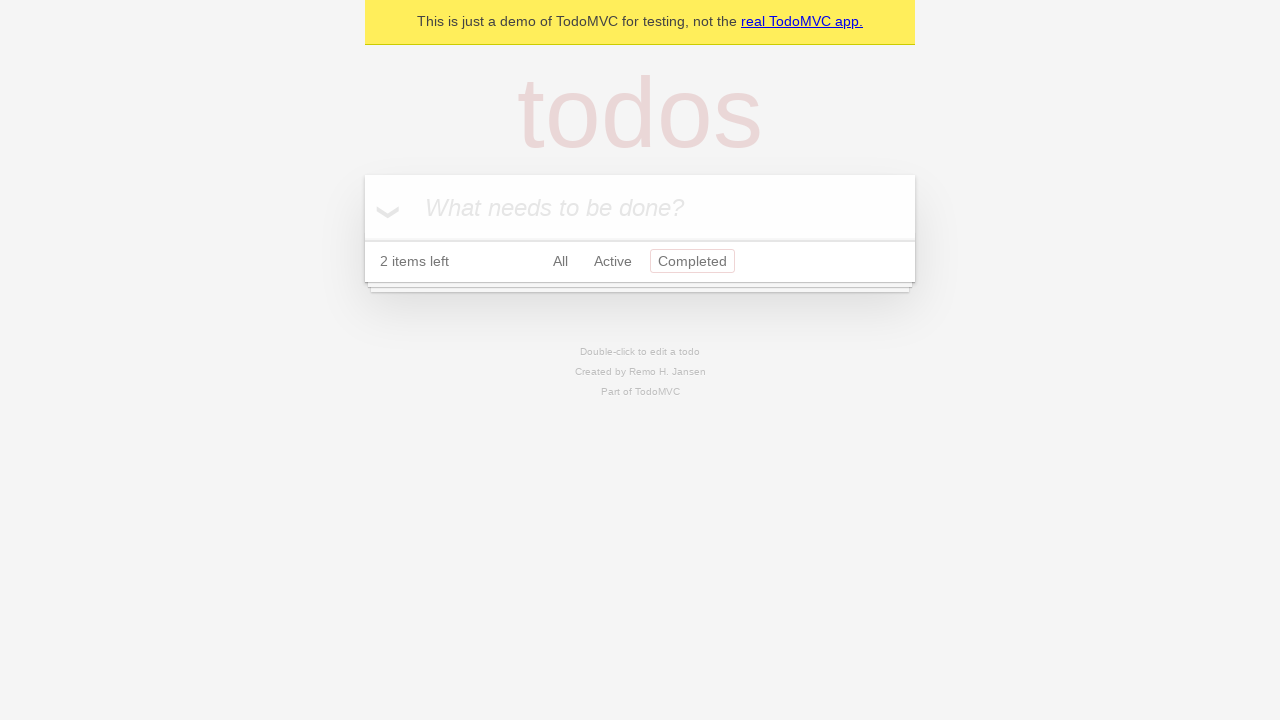

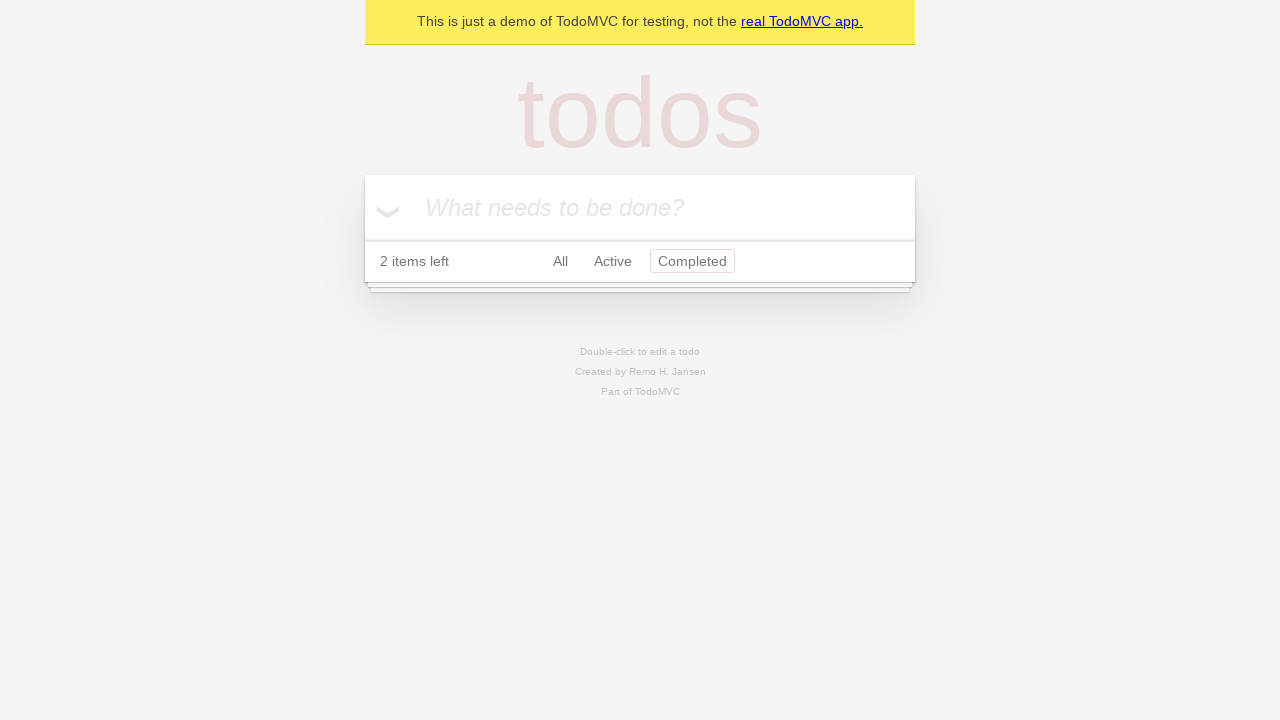